Tests navigation through frames section by clicking on Frames link, verifying page content, then navigating to iFrame section and verifying the TinyMCE editor is present

Starting URL: https://the-internet.herokuapp.com/

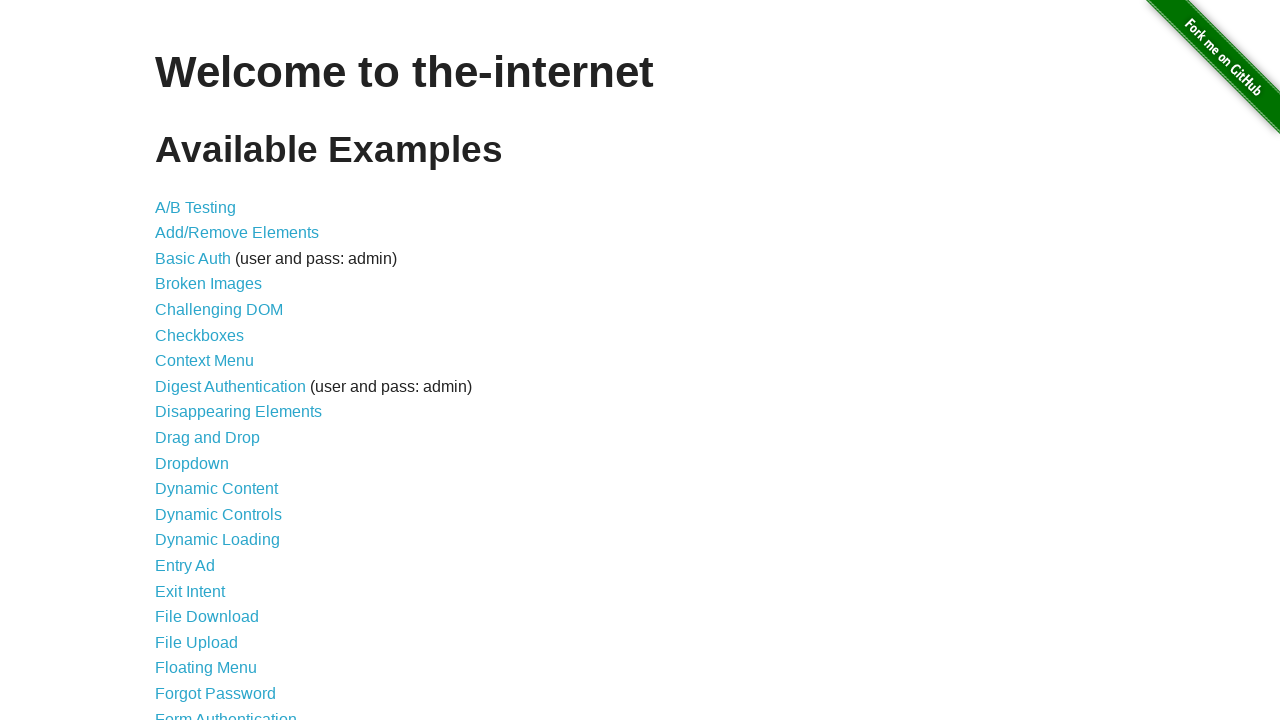

Clicked on Frames link at (182, 361) on xpath=//a[text()='Frames']
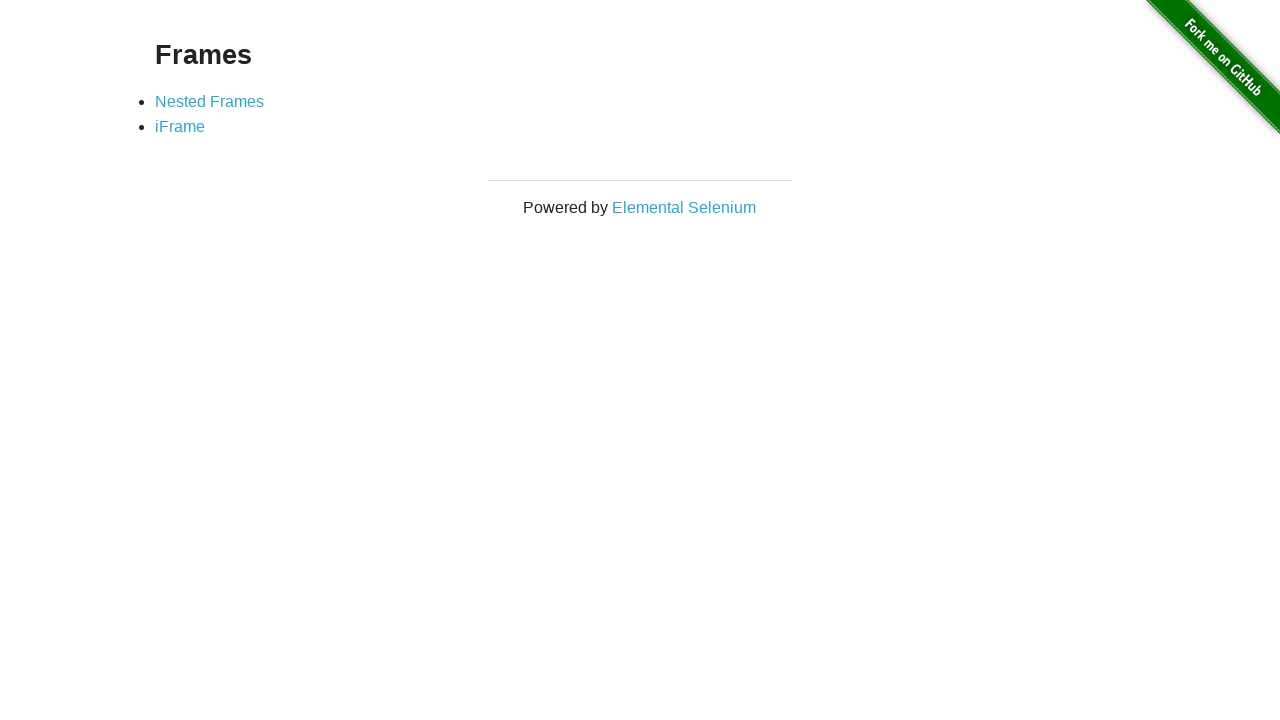

Waited for Frames page heading to load
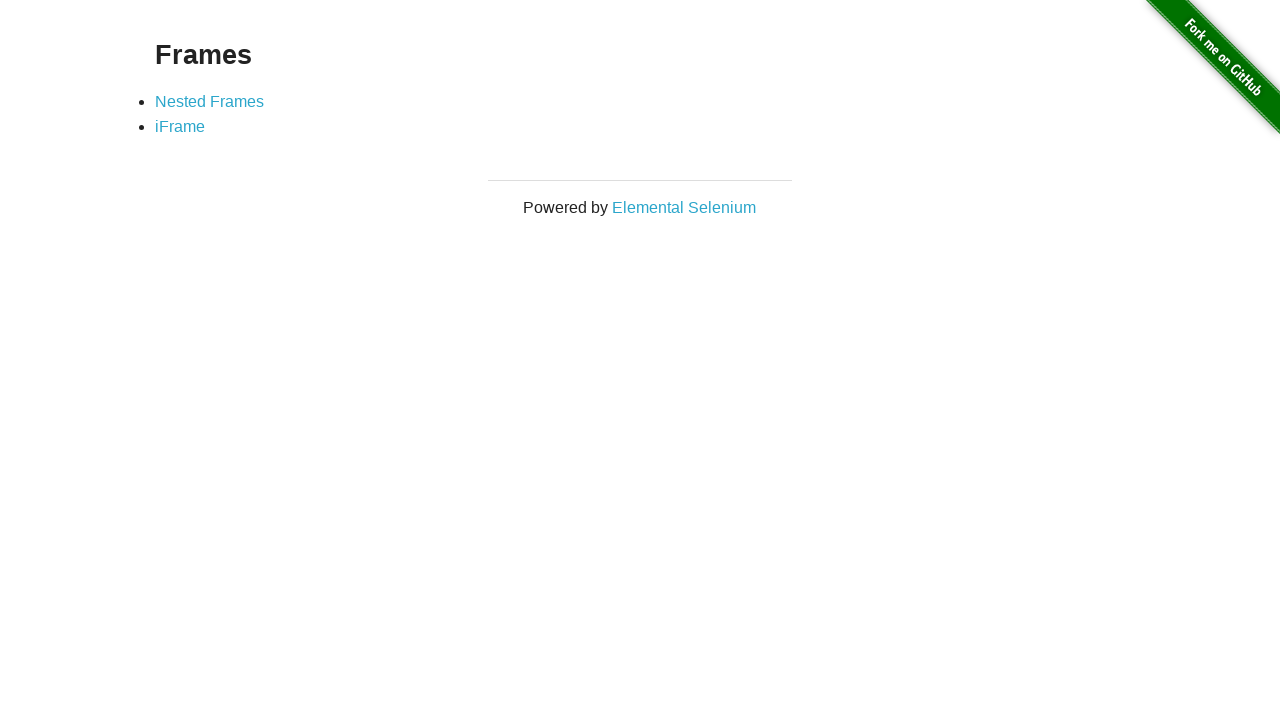

Retrieved Frames page heading: 'Frames'
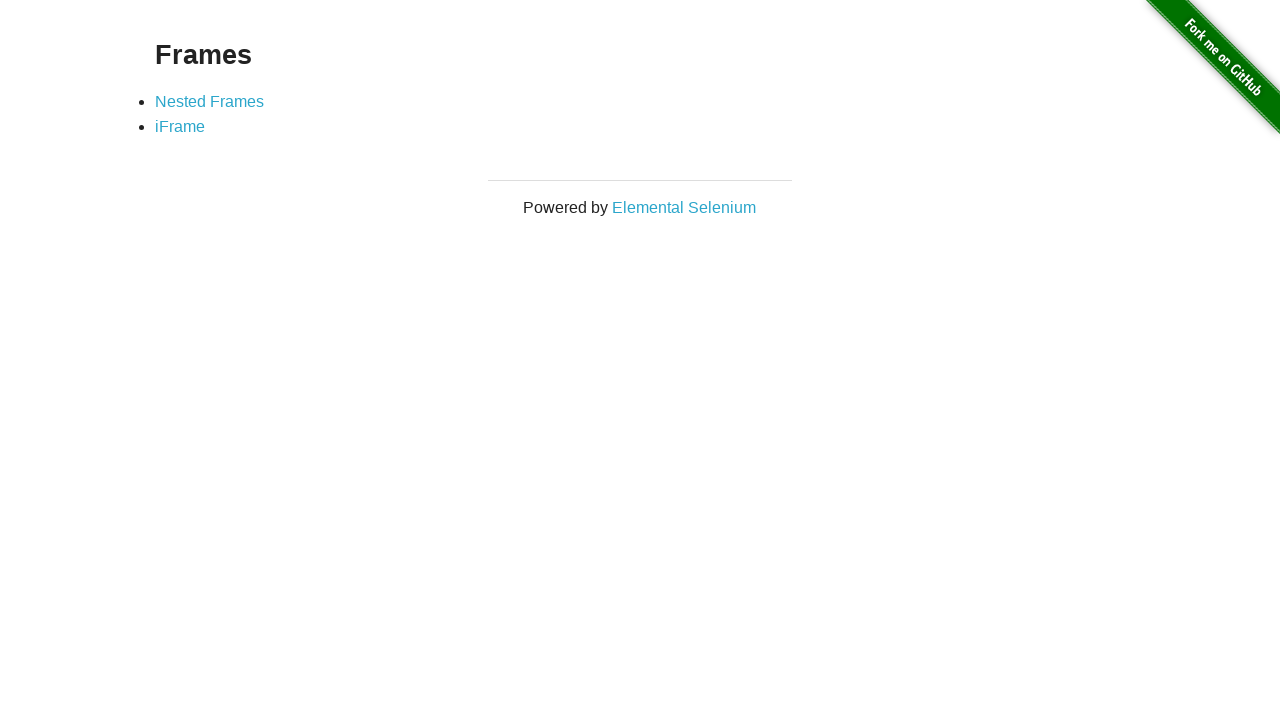

Verified Frames page heading is correct
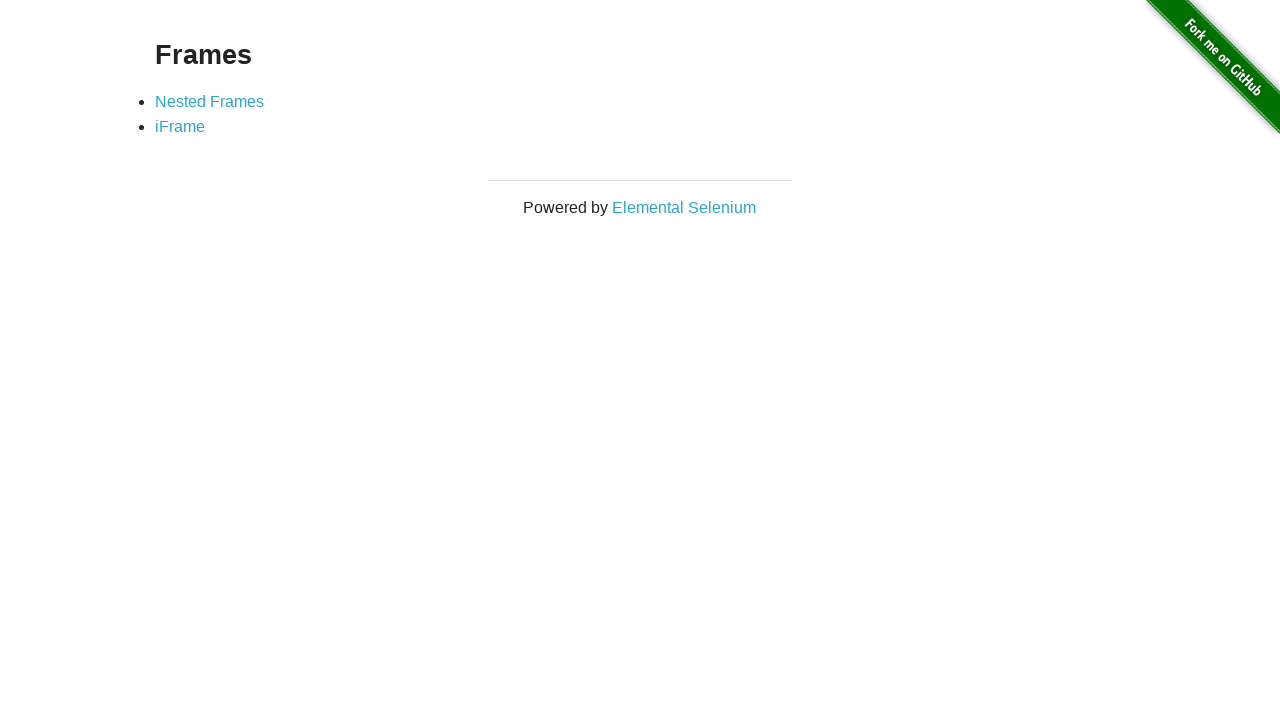

Stored current URL: https://the-internet.herokuapp.com/frames
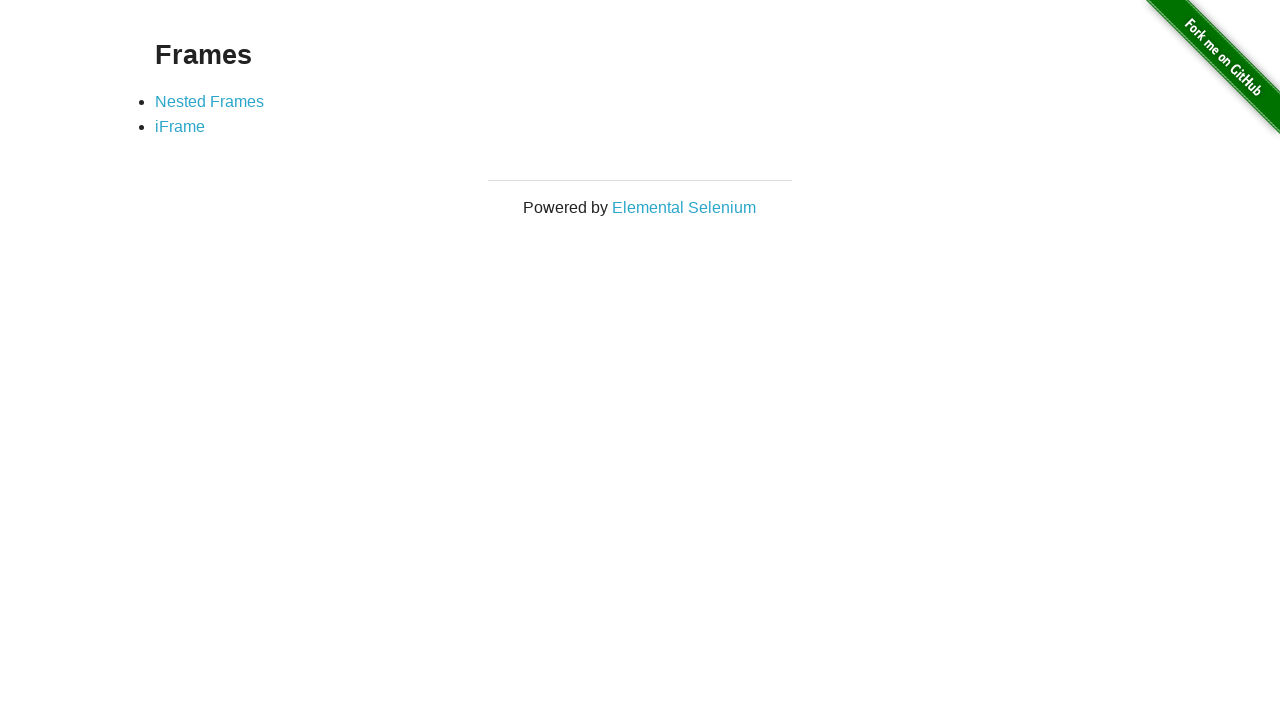

Clicked on iFrame link at (180, 127) on xpath=//a[text()='iFrame']
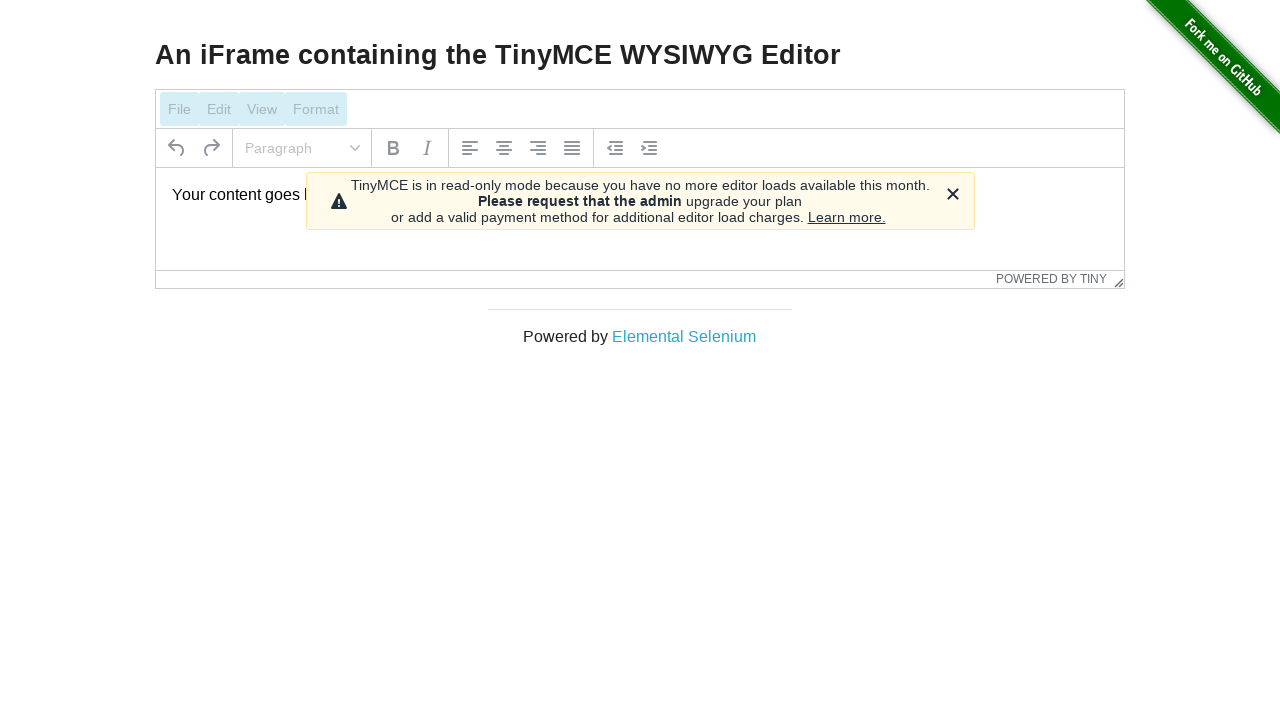

Retrieved new URL: https://the-internet.herokuapp.com/iframe
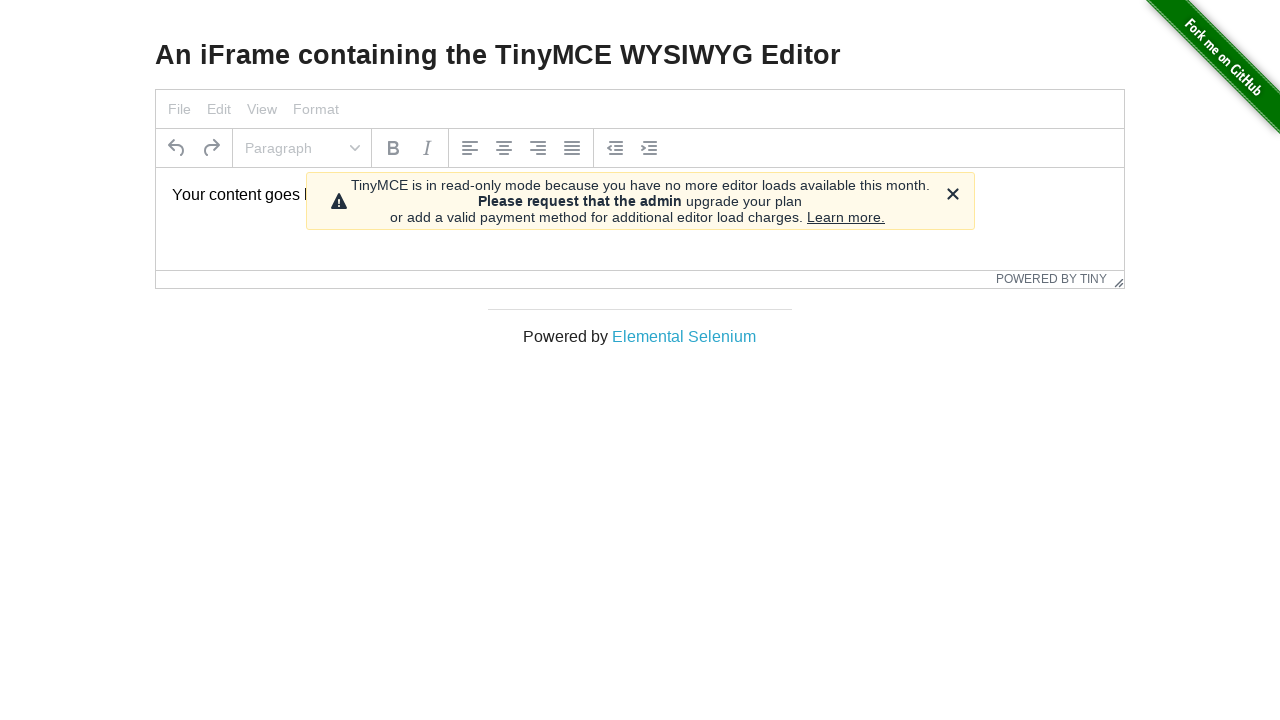

Verified URL changed after navigating to iFrame
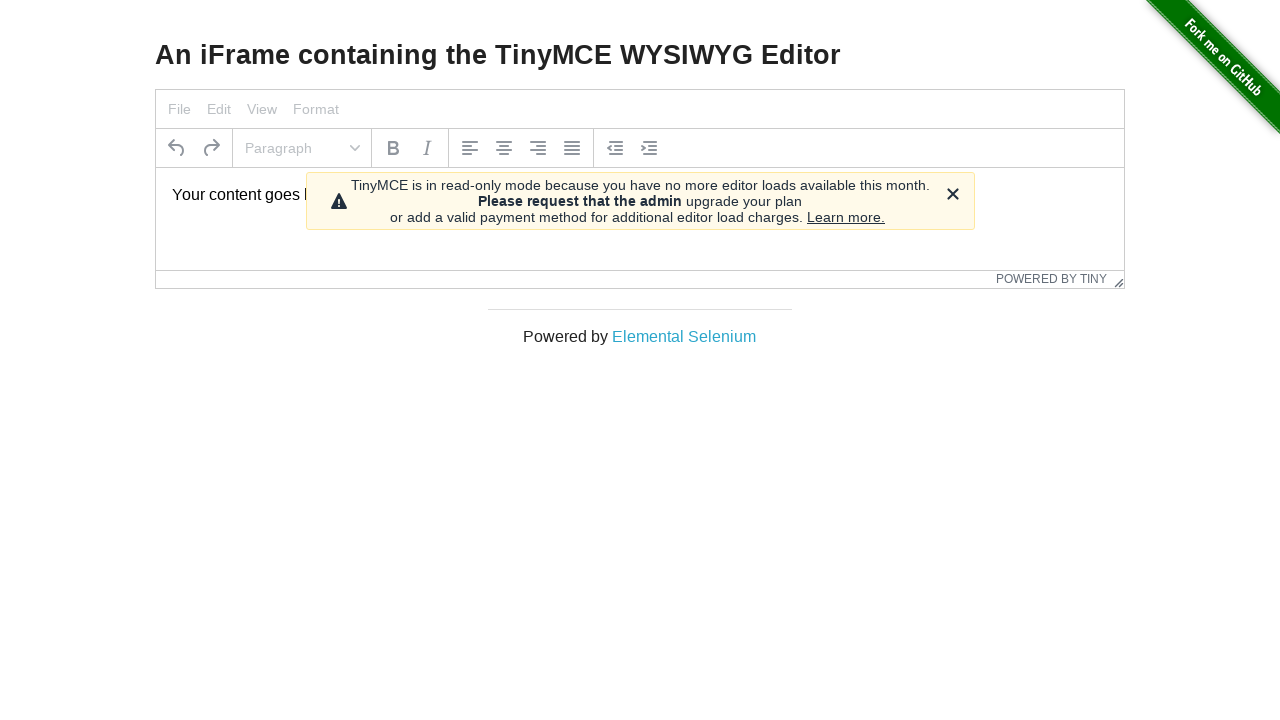

Waited for iFrame page heading to load
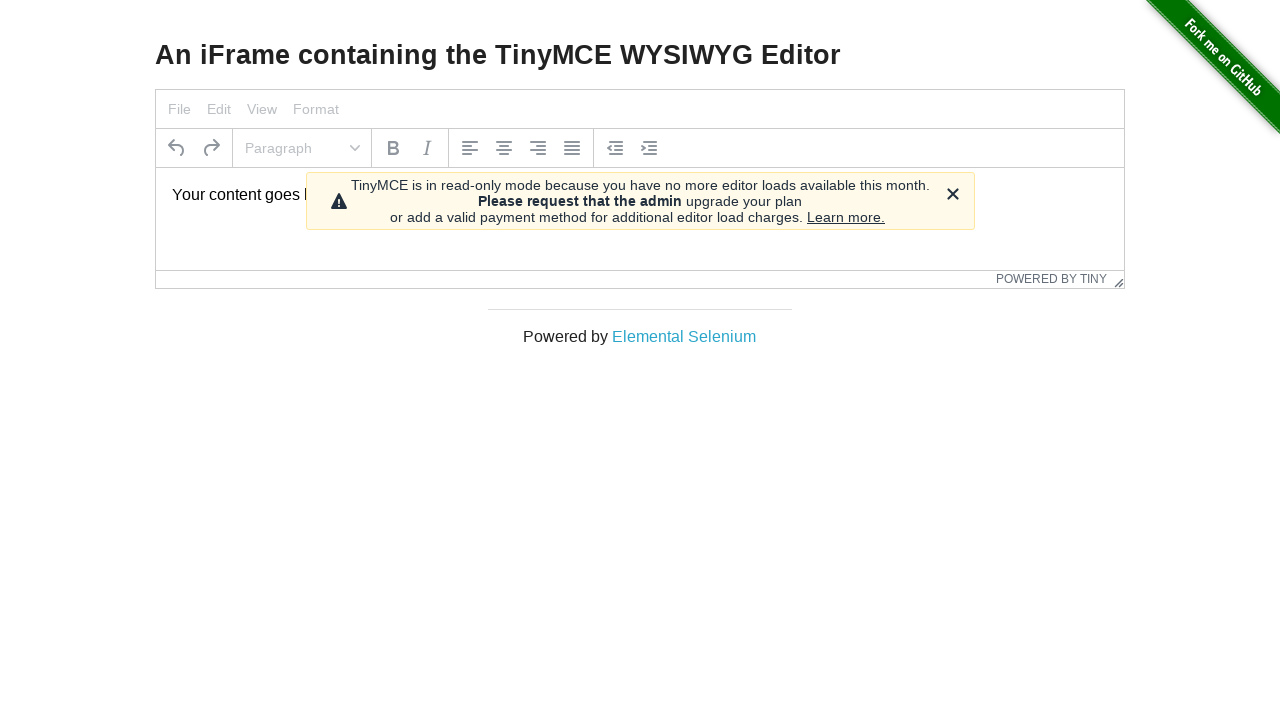

Retrieved iFrame page heading: 'An iFrame containing the TinyMCE WYSIWYG Editor'
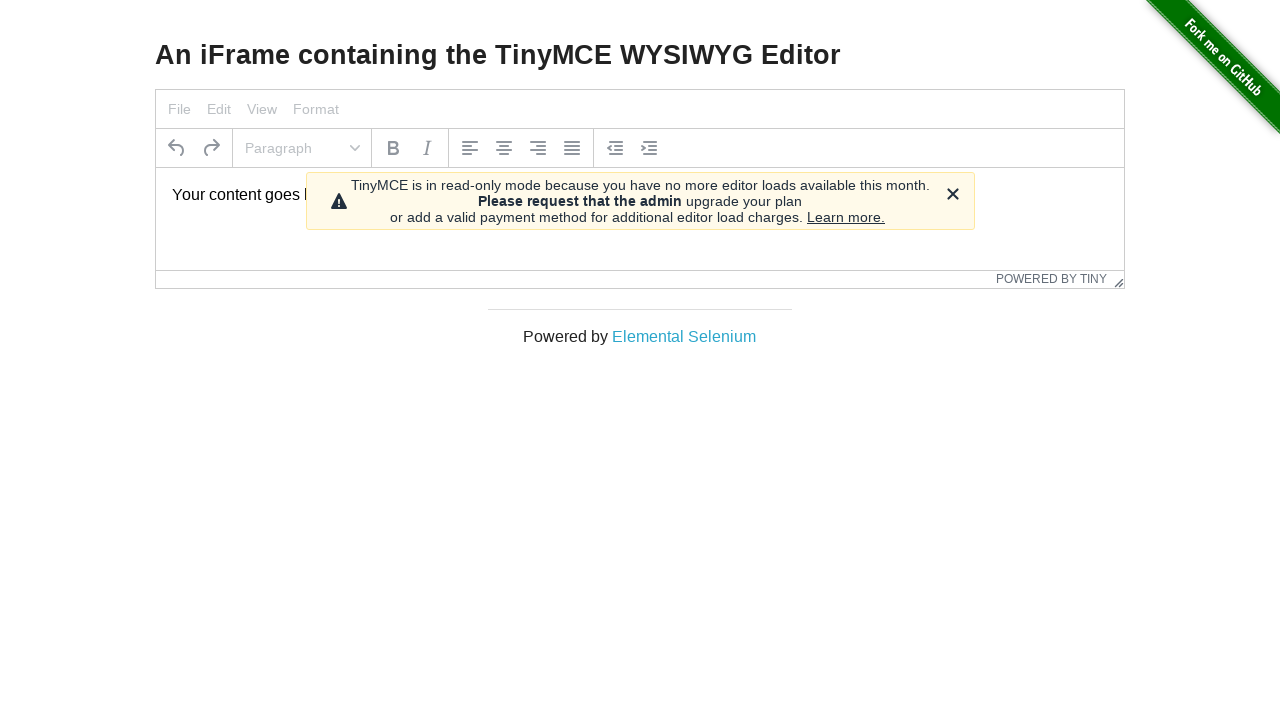

Verified TinyMCE editor is present on iFrame page
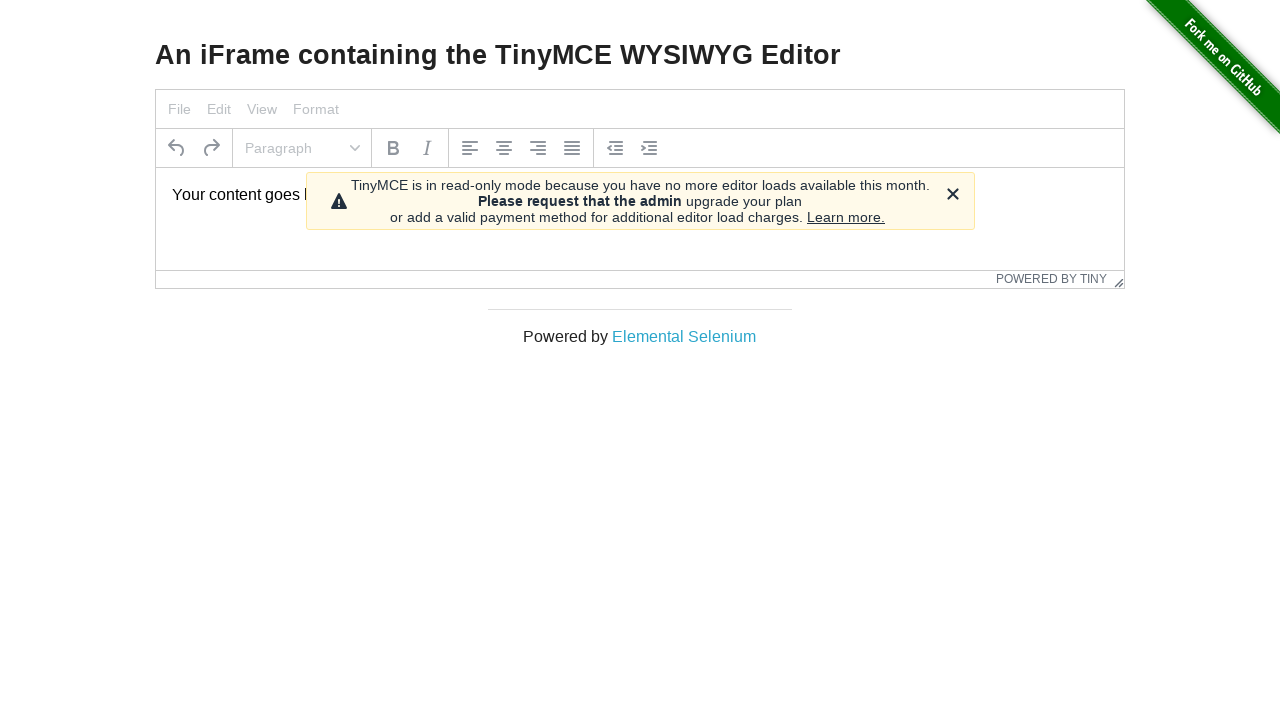

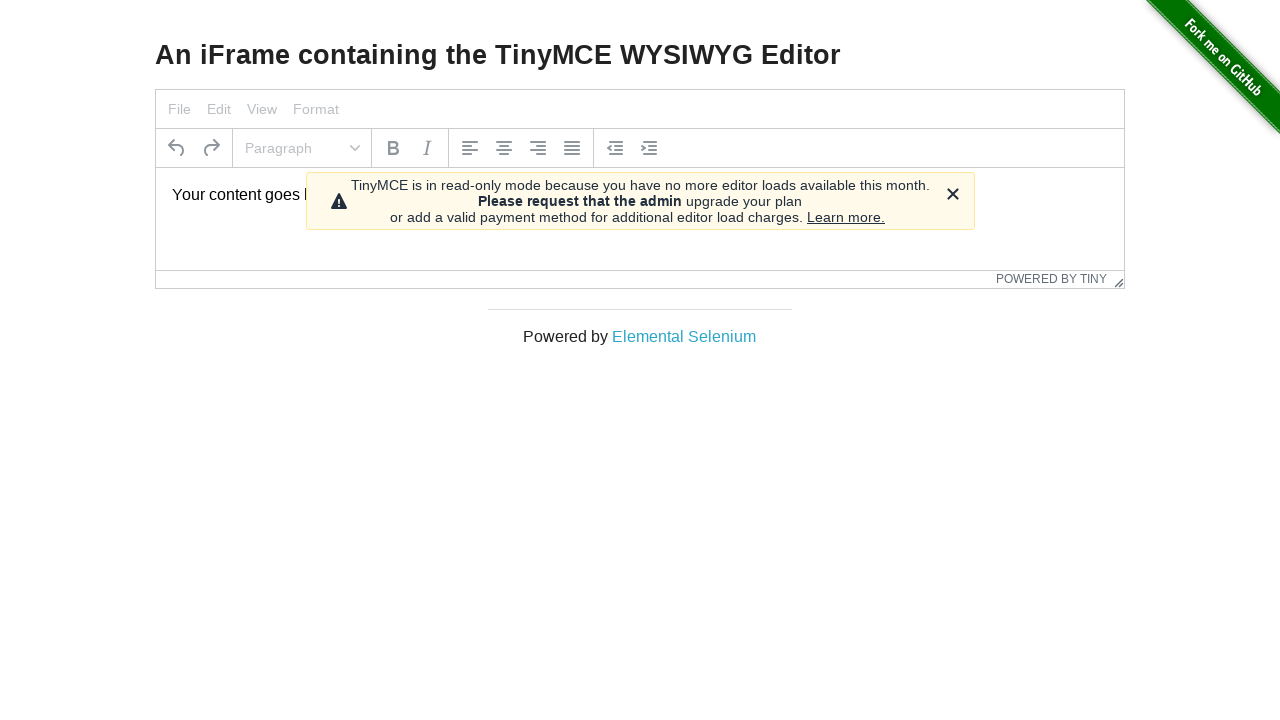